Performs a right-click (context click) action on the Products button on the BrowserStack guide page

Starting URL: https://www.browserstack.com/guide/selenium-click-command

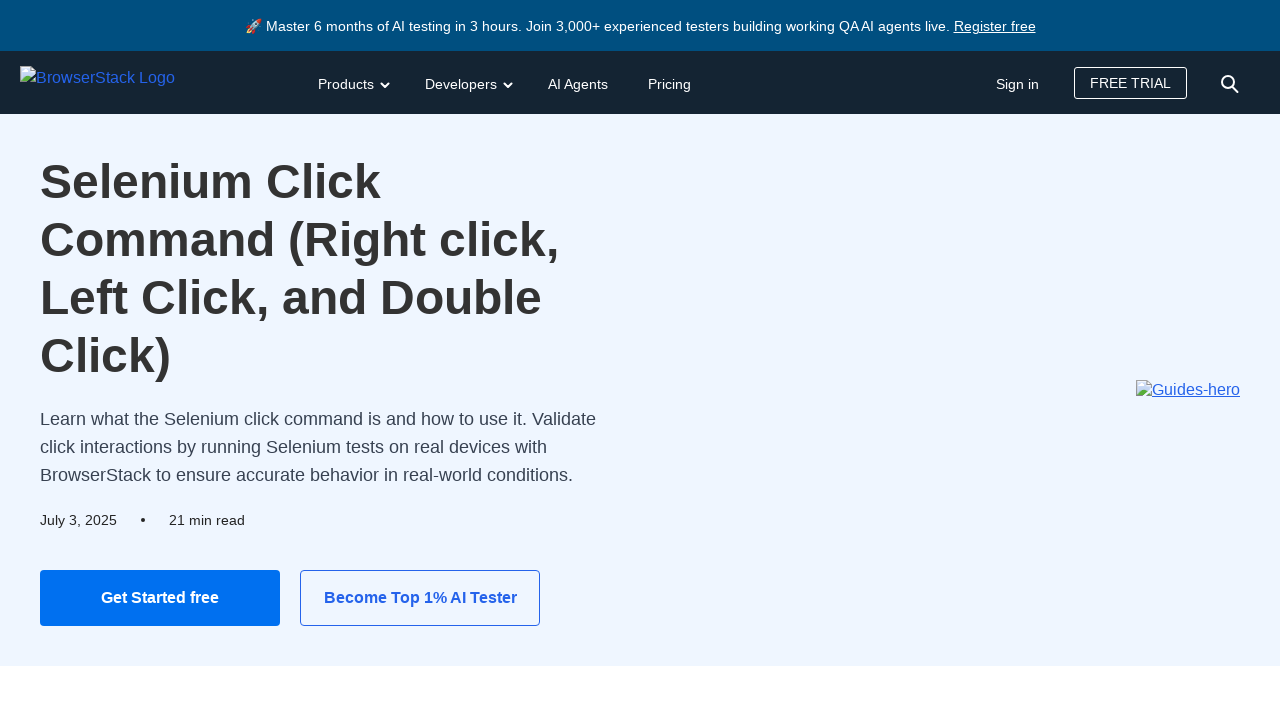

Navigated to BrowserStack guide page
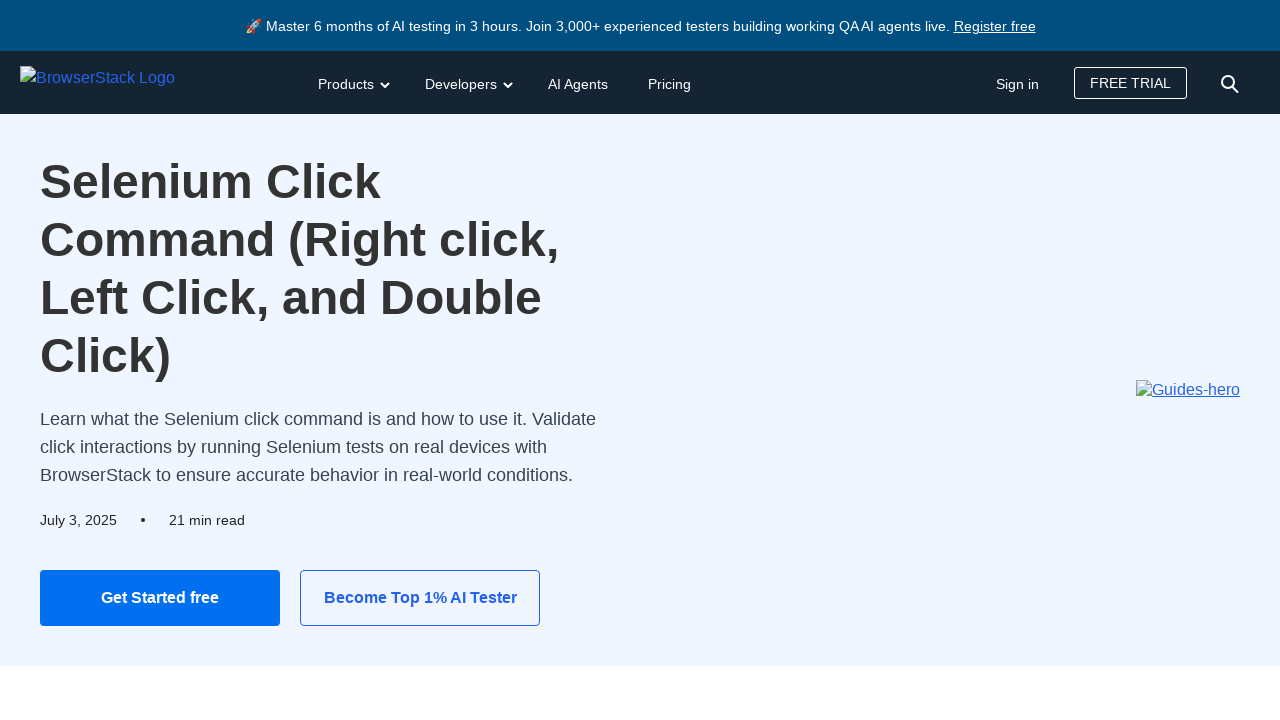

Located Products button
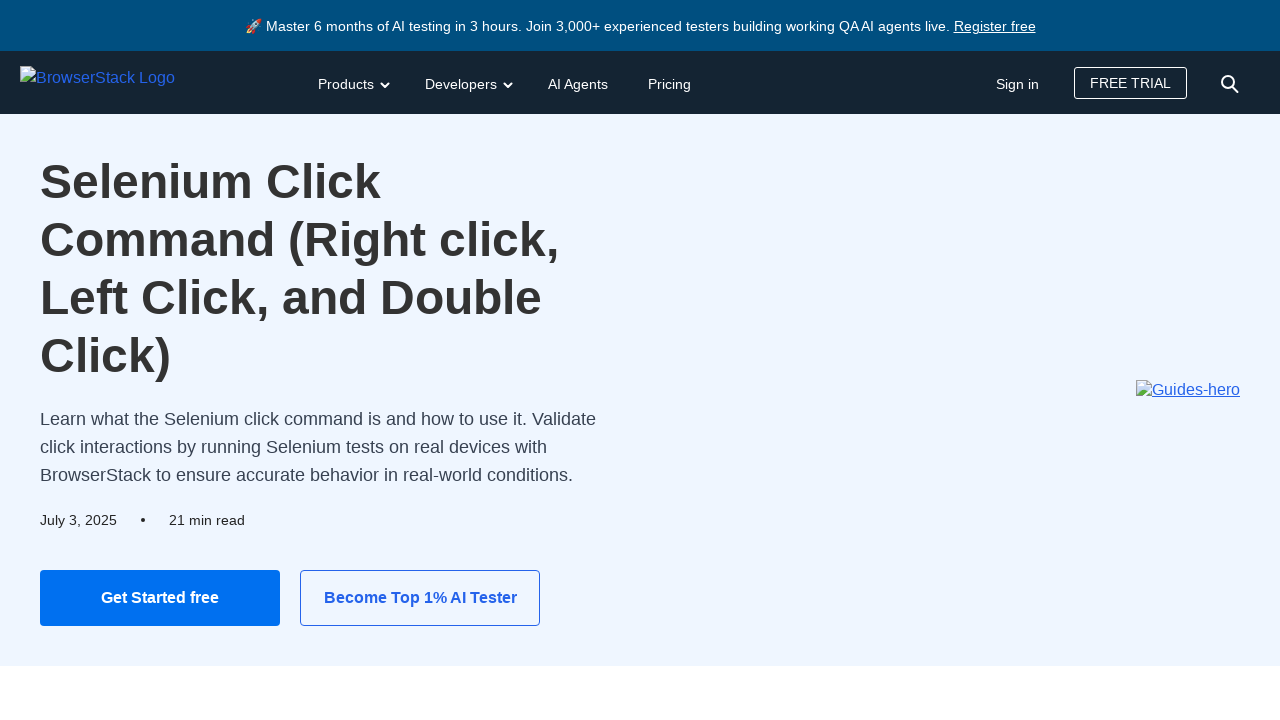

Performed right-click (context click) on Products button at (352, 82) on xpath=//button[text()='Products']
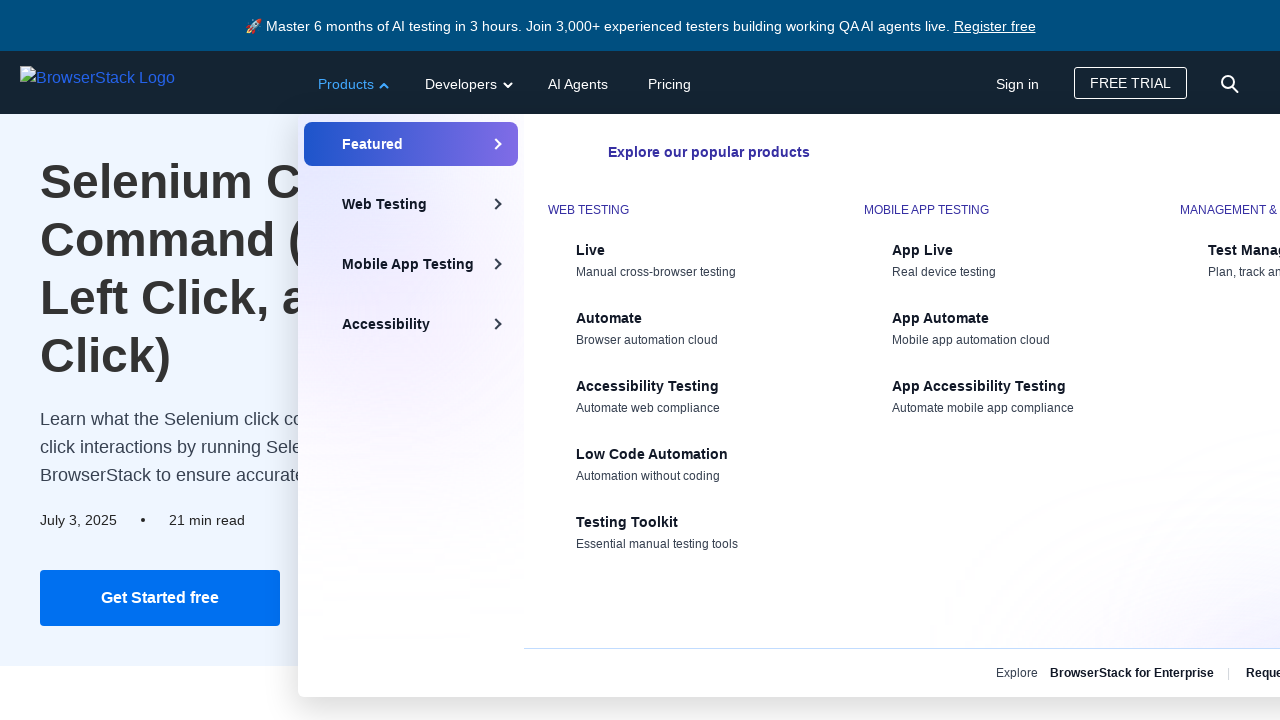

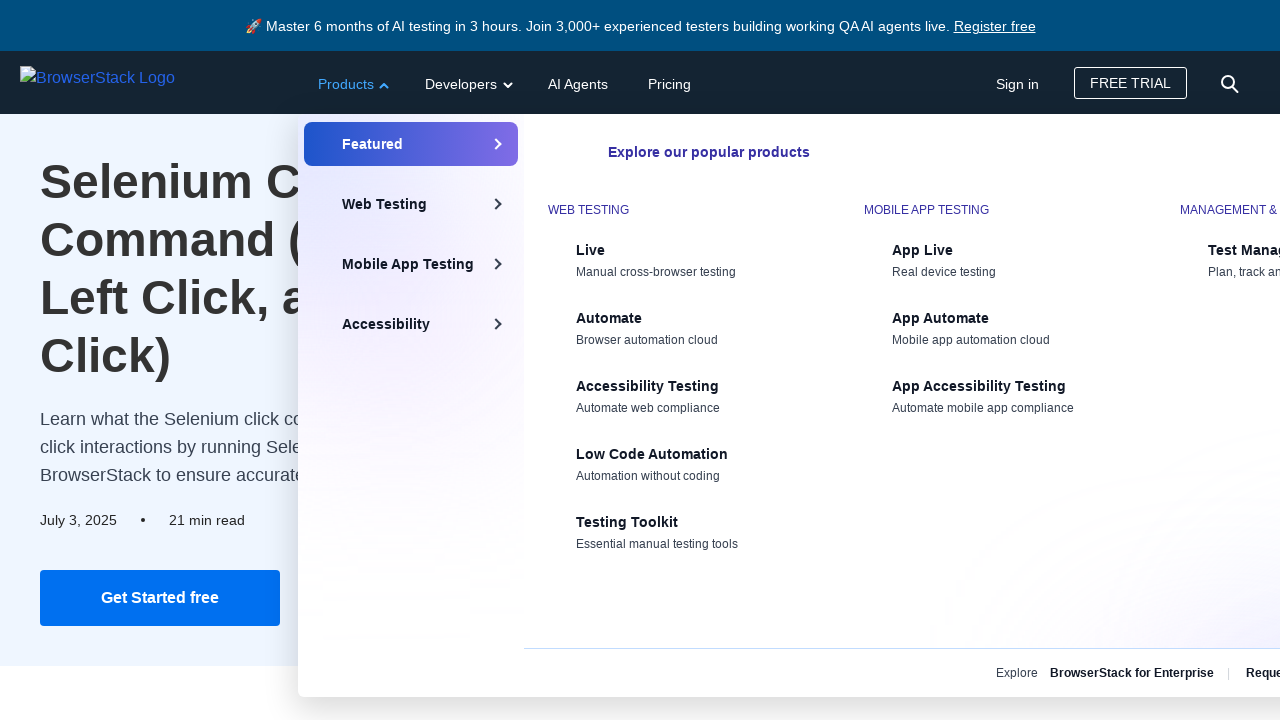